Tests window switching functionality by clicking links that open new windows, switching between multiple browser windows/tabs, and verifying content in each window. The test navigates between three different windows and validates headings and element visibility.

Starting URL: https://the-internet.herokuapp.com/windows

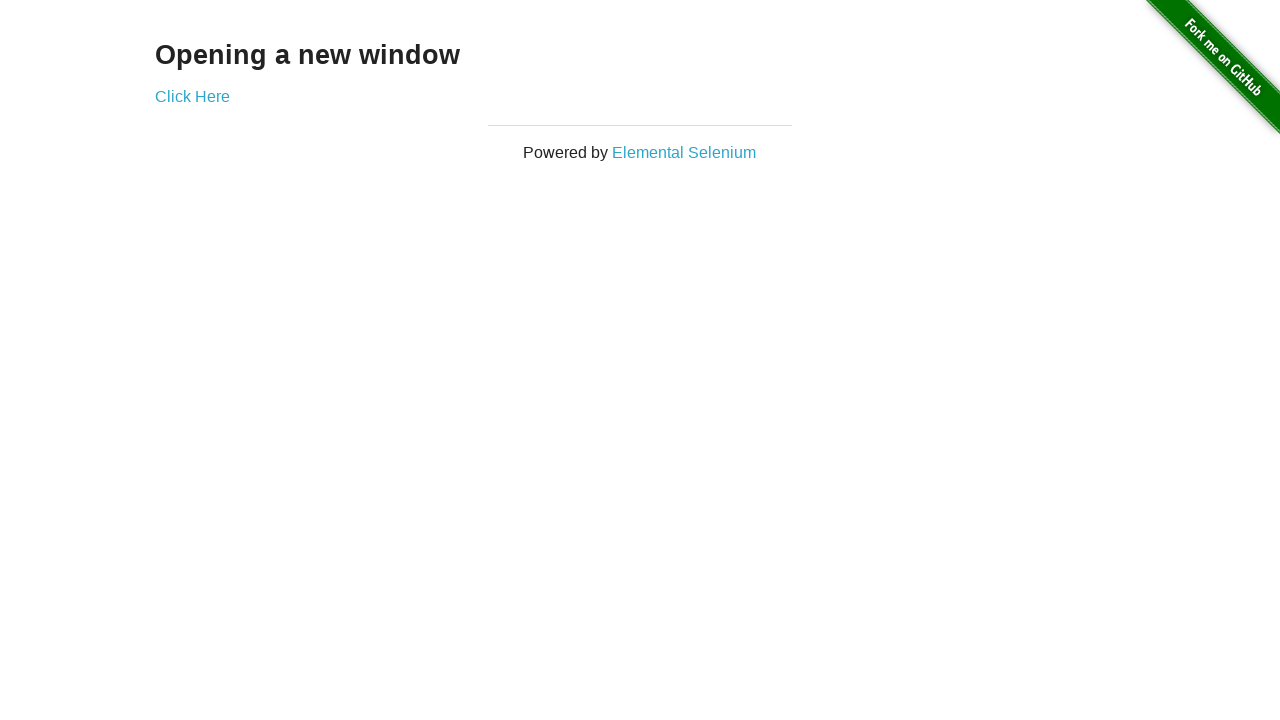

Clicked 'Elemental Selenium' link to open new window at (684, 152) on xpath=//*[text()='Elemental Selenium']
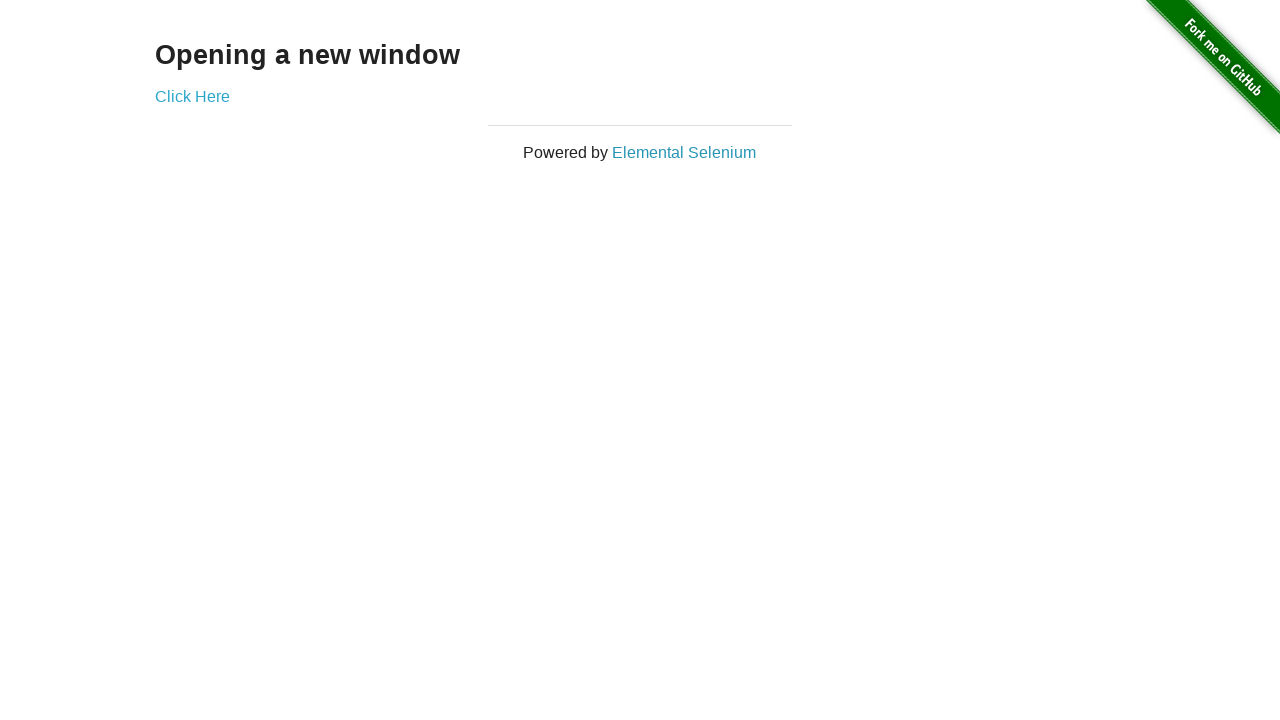

Elemental Selenium page loaded
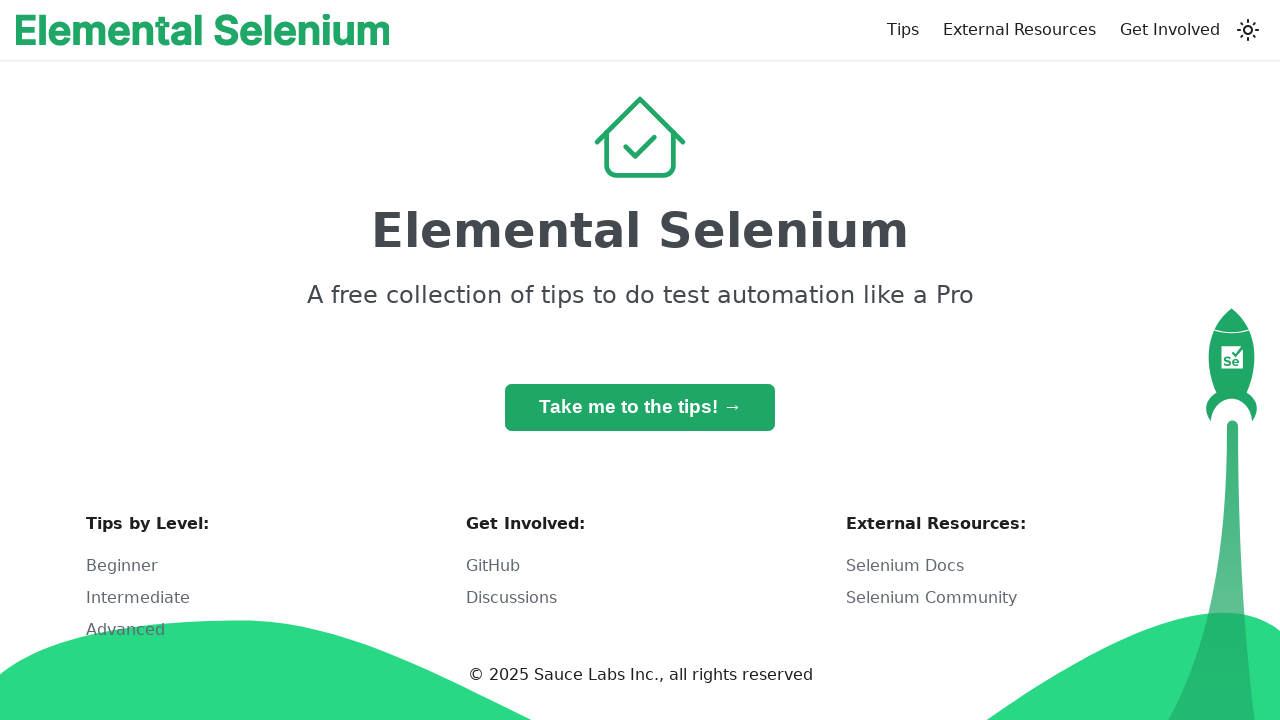

Verified h1 heading contains 'Elemental Selenium'
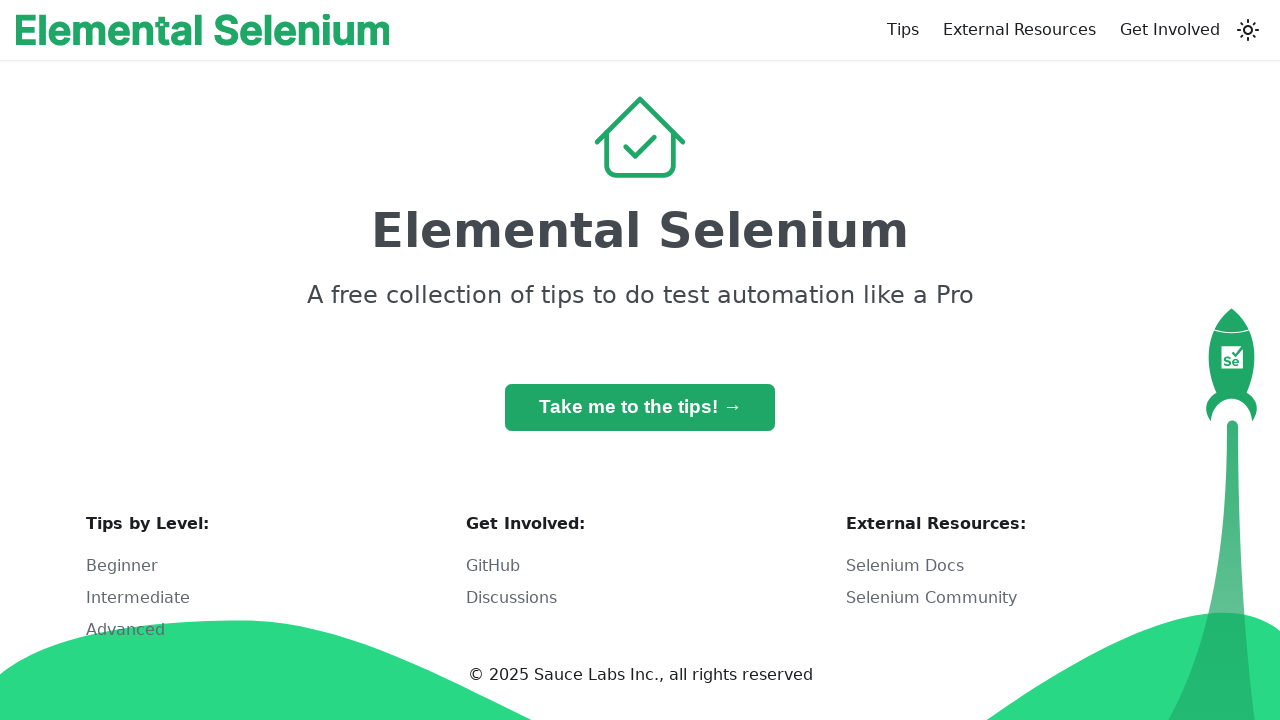

Verified h3 heading is visible on original page
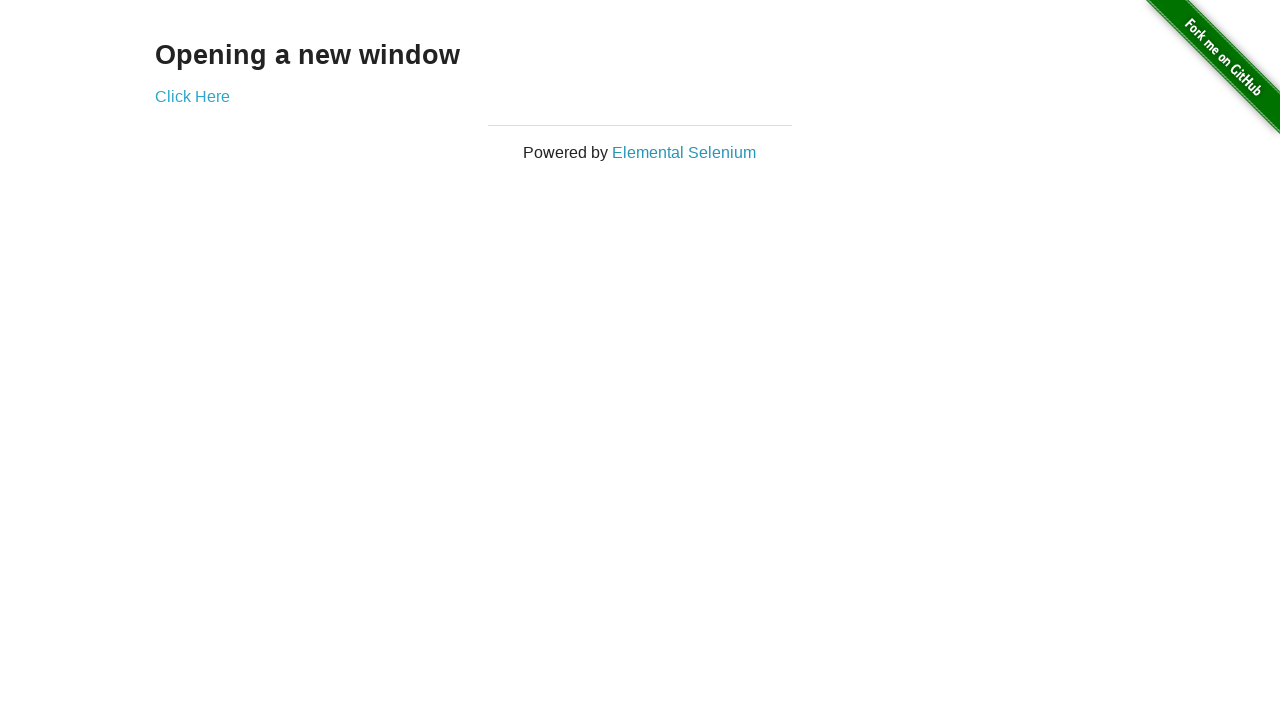

Clicked 'Click Here' link to open another new window at (192, 96) on xpath=//*[.='Click Here']
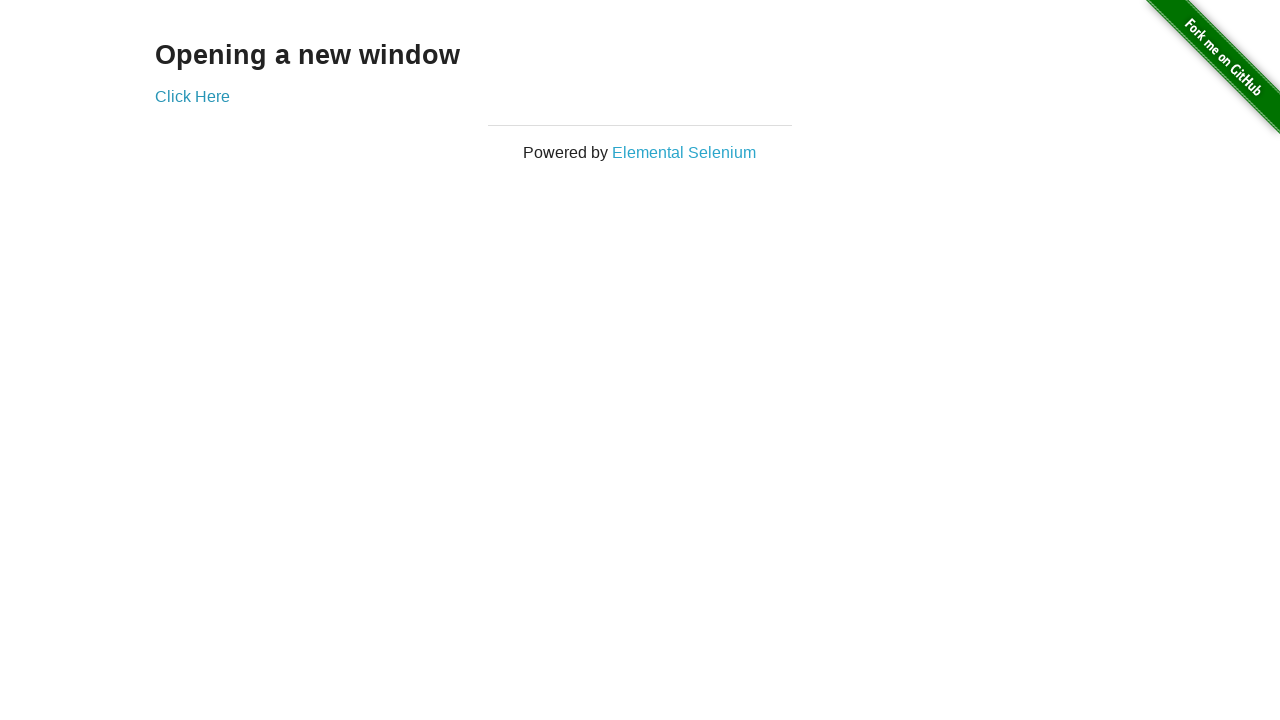

New window page loaded
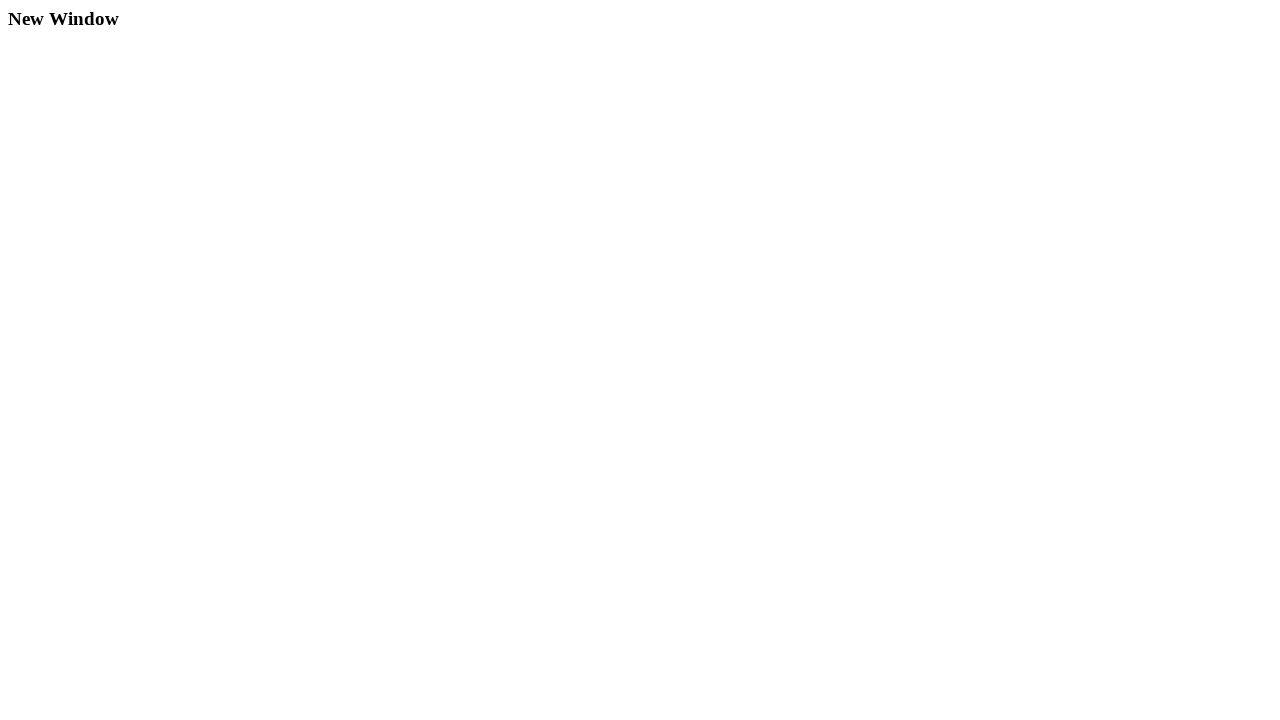

Verified h3 heading on new window contains 'New Window'
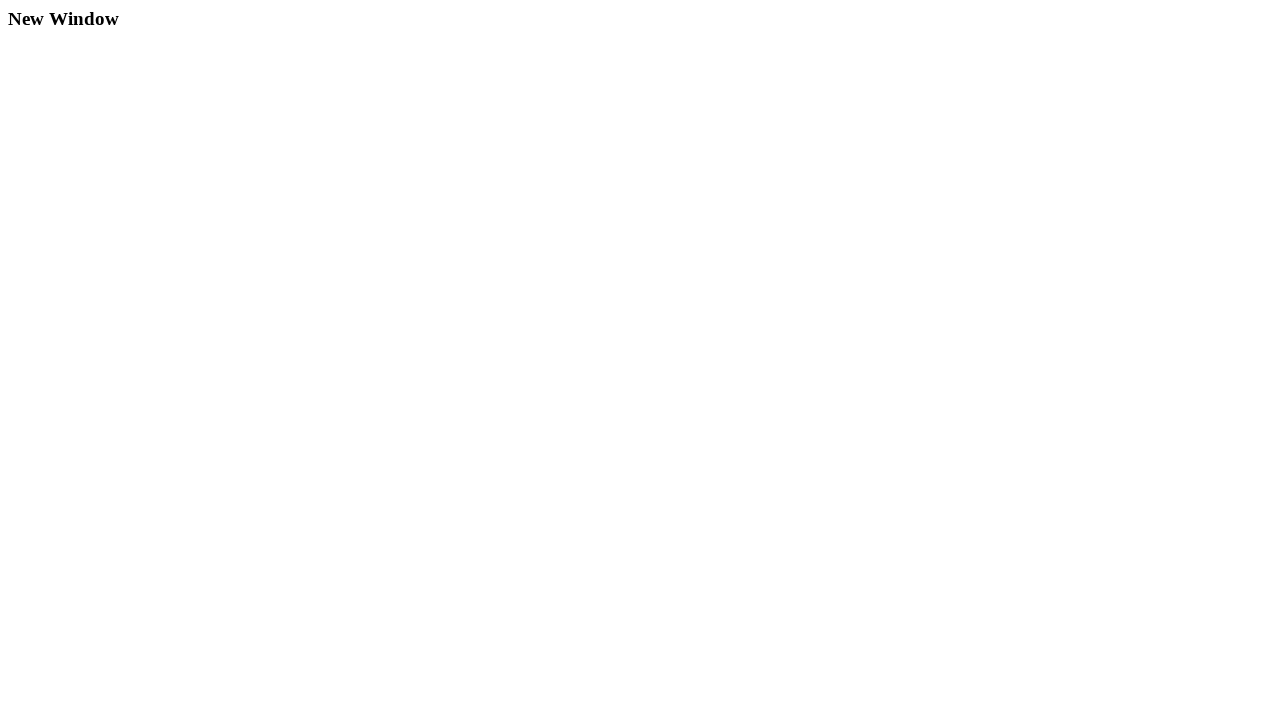

Verified Tips link is enabled on Elemental Selenium page
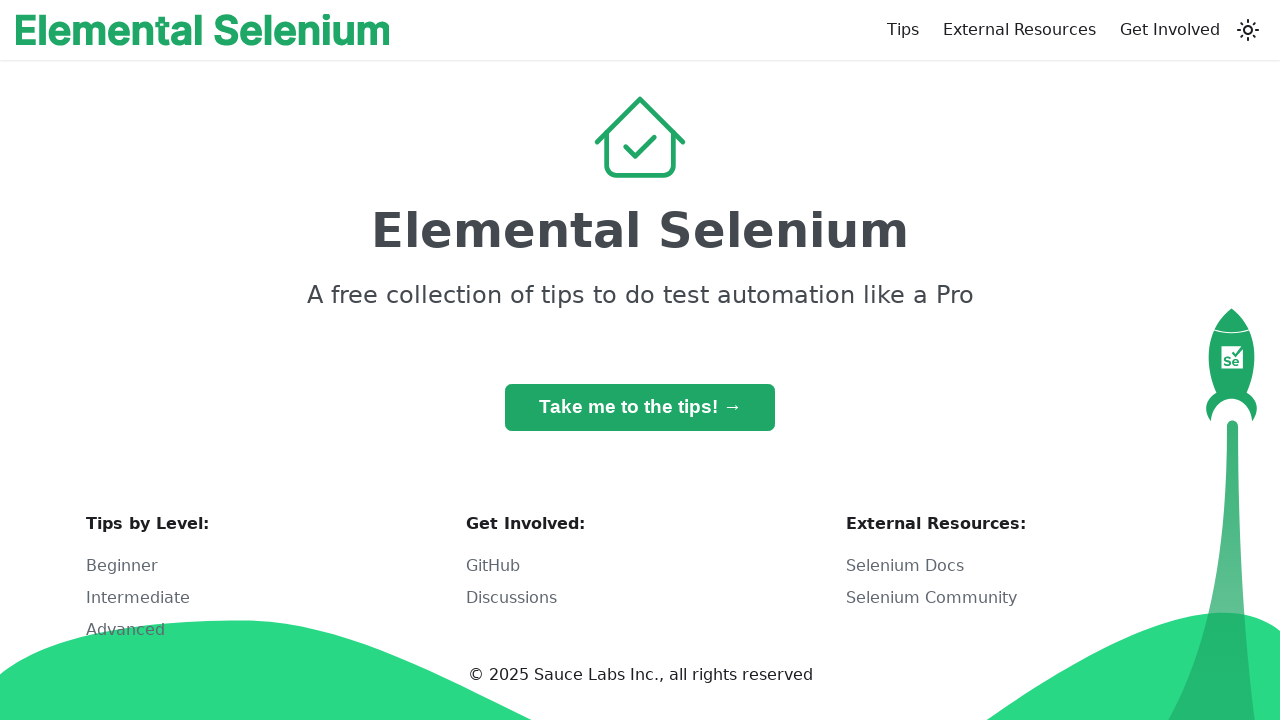

Waited 2 seconds for visual verification
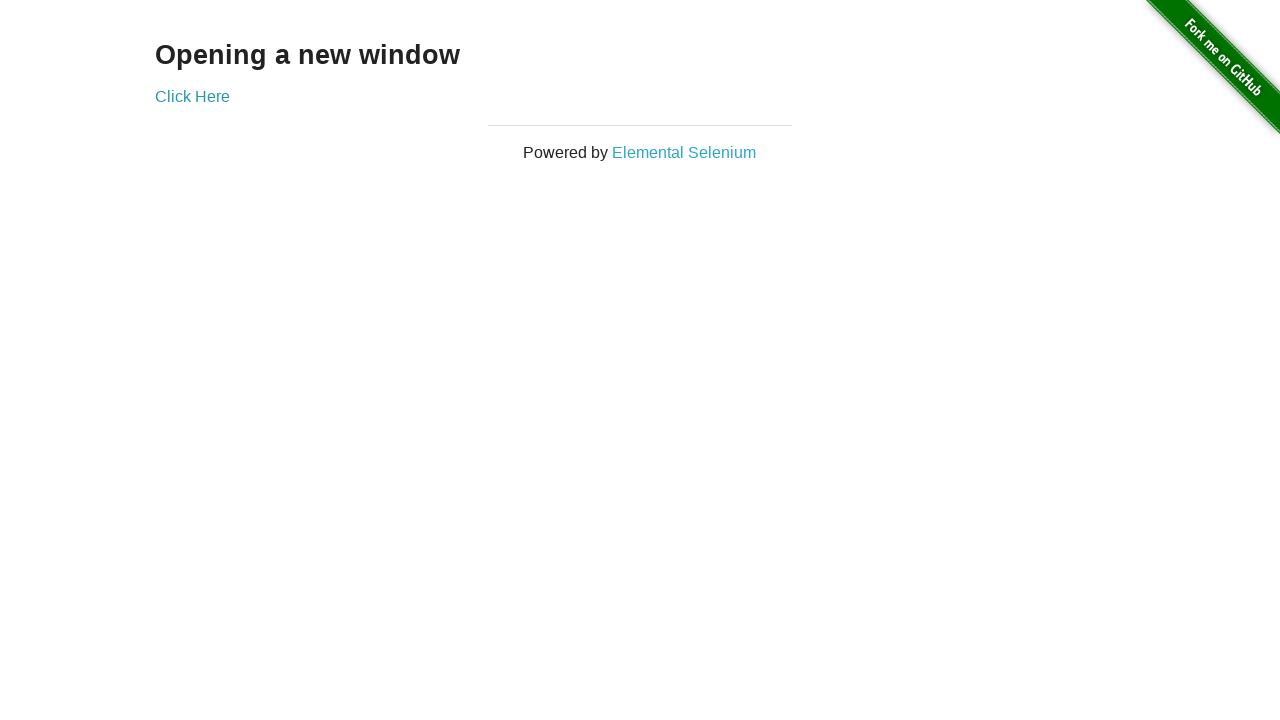

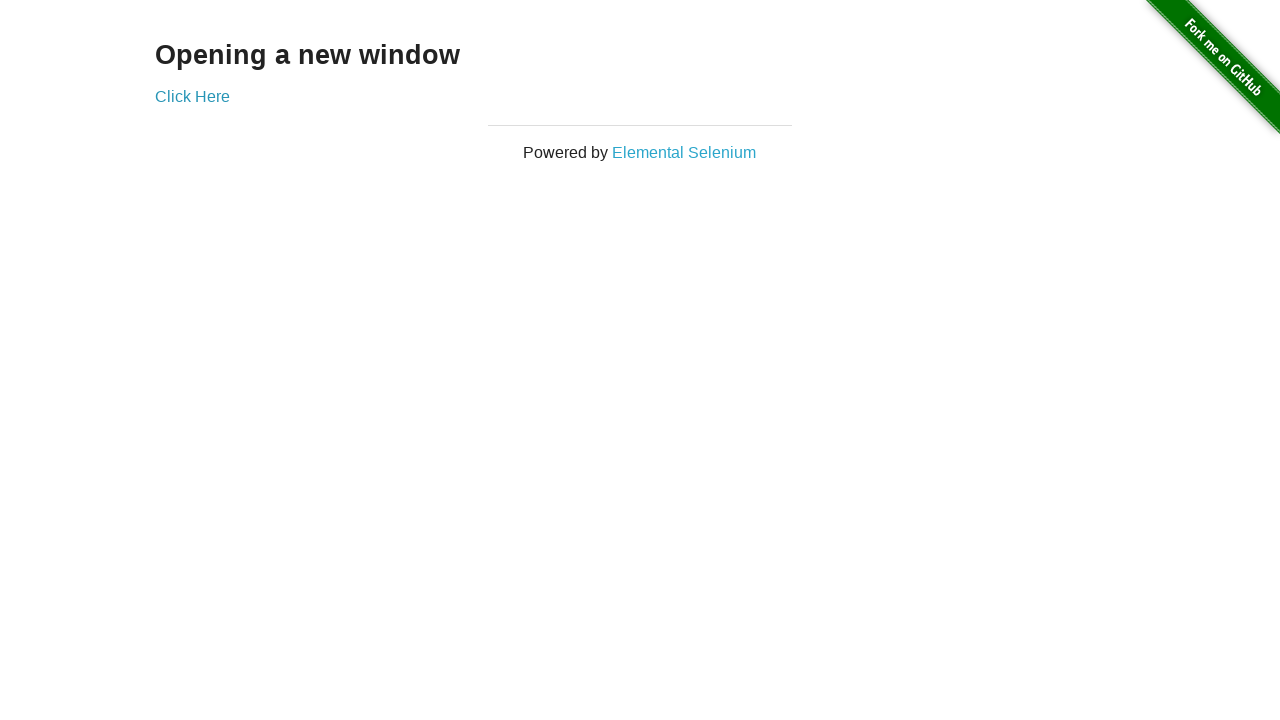